Tests the default state of radio buttons and verifies that the submit button becomes disabled after a 10-second timeout on a math form page

Starting URL: http://suninjuly.github.io/math.html

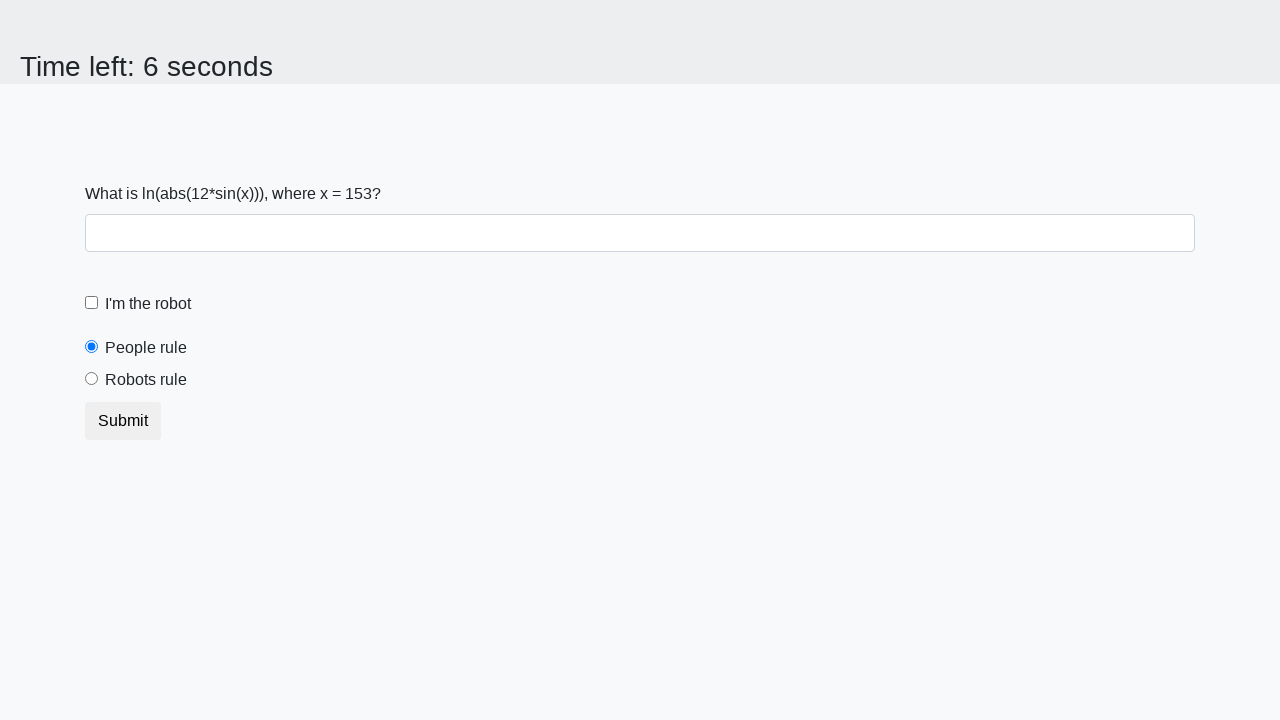

Located 'people' radio button element
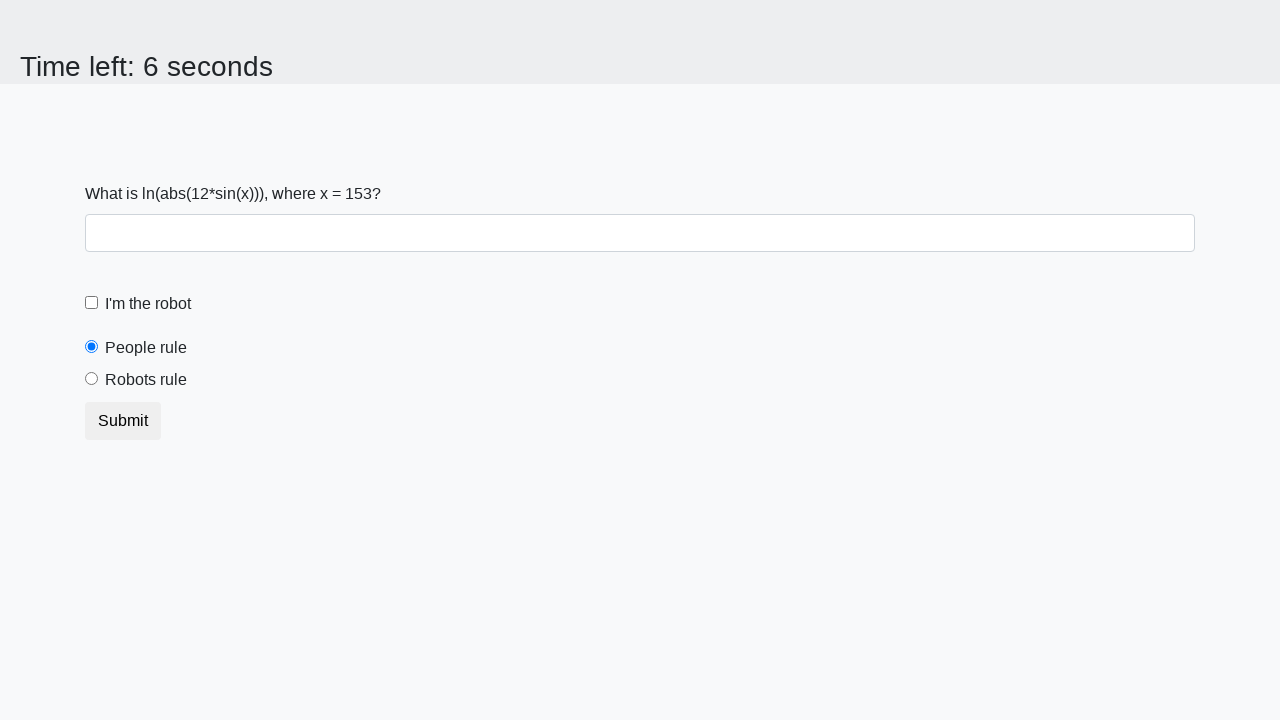

Verified 'people' radio button is selected by default
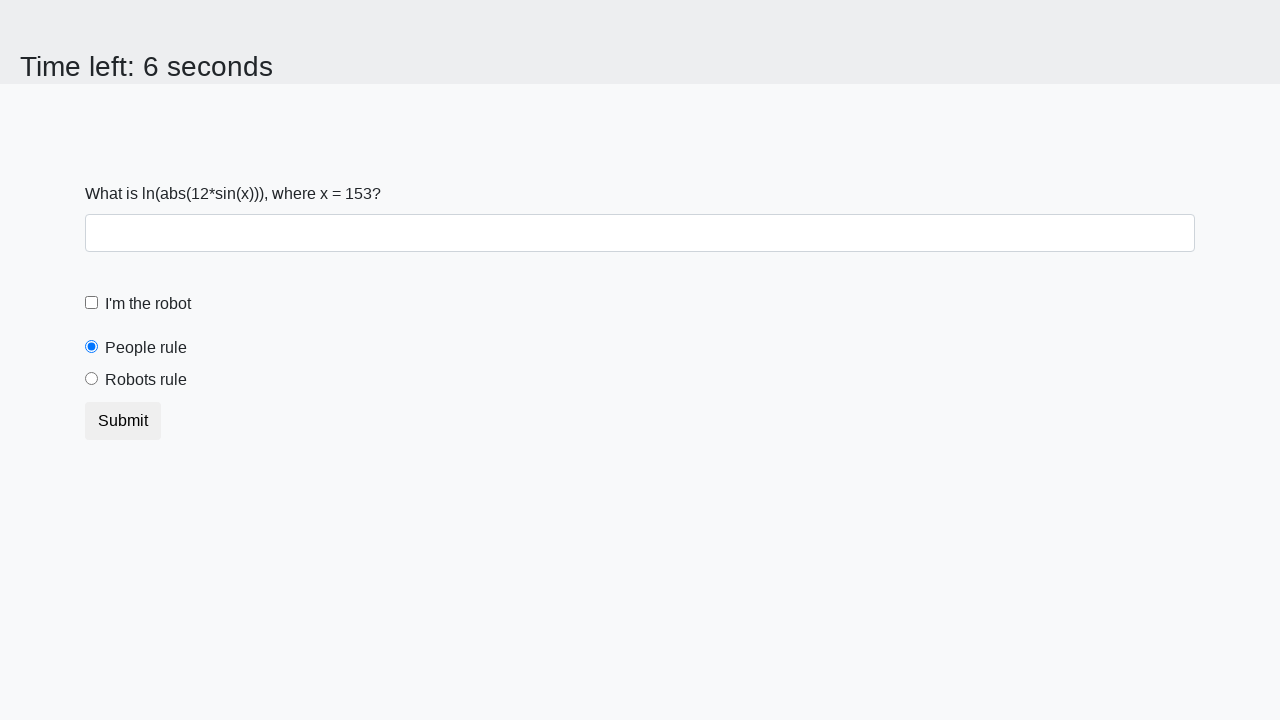

Located 'robots' radio button element
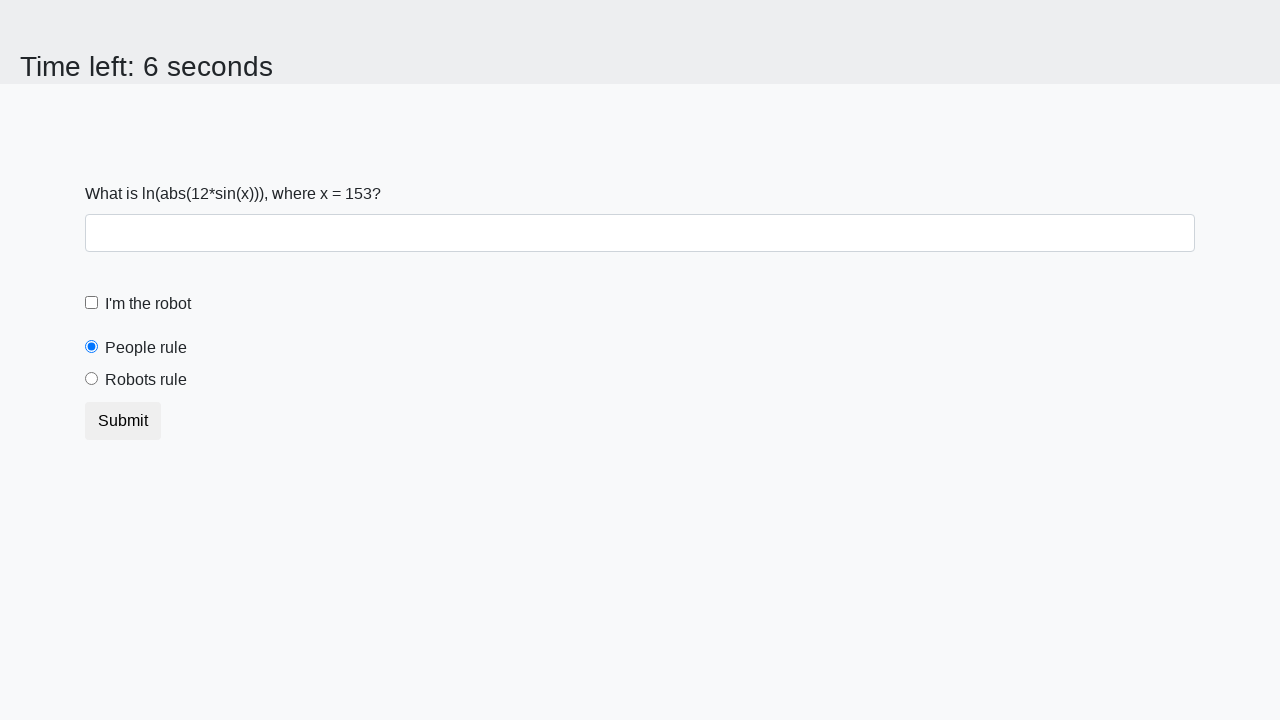

Verified 'robots' radio button is not selected by default
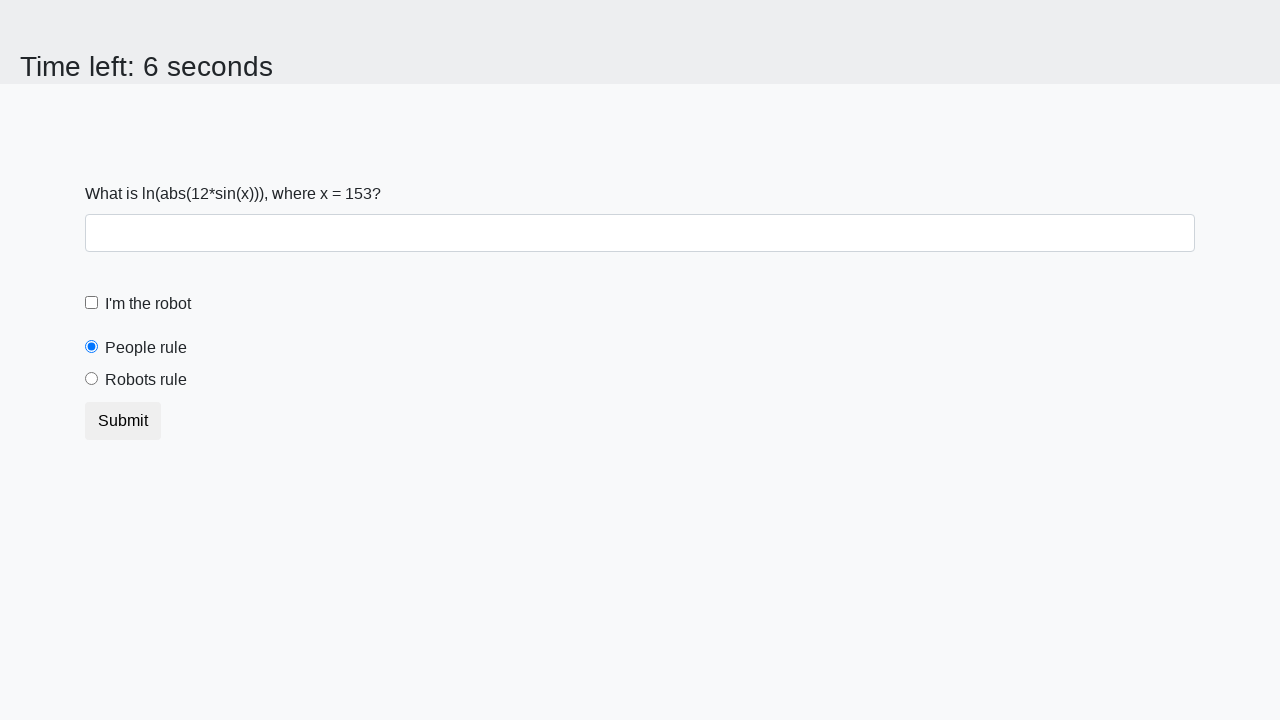

Located submit button element
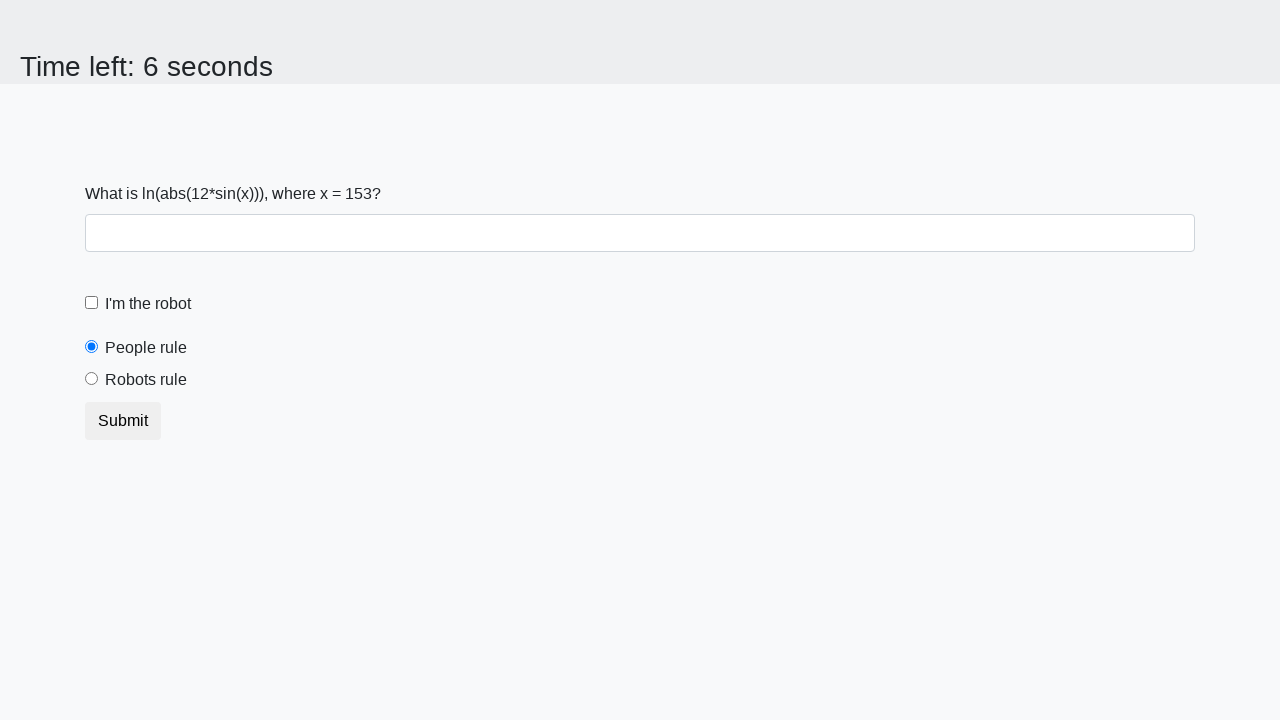

Verified submit button is enabled initially
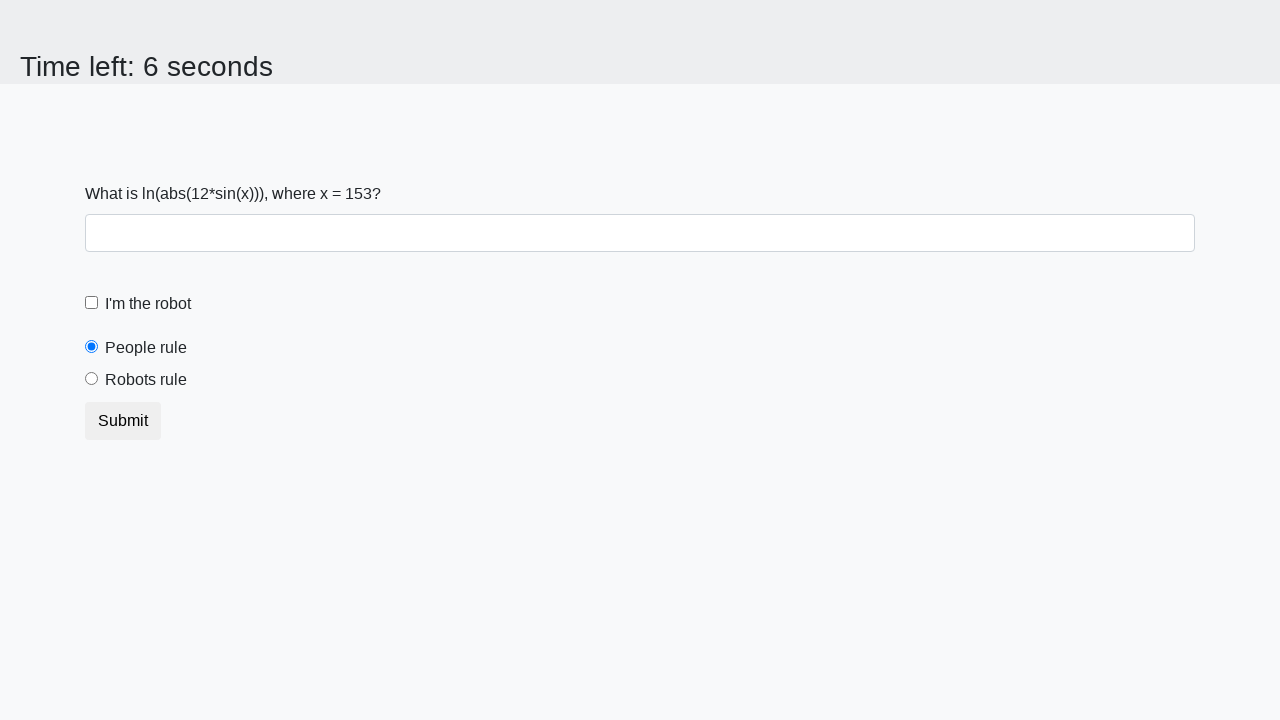

Waited 10 seconds for button state change
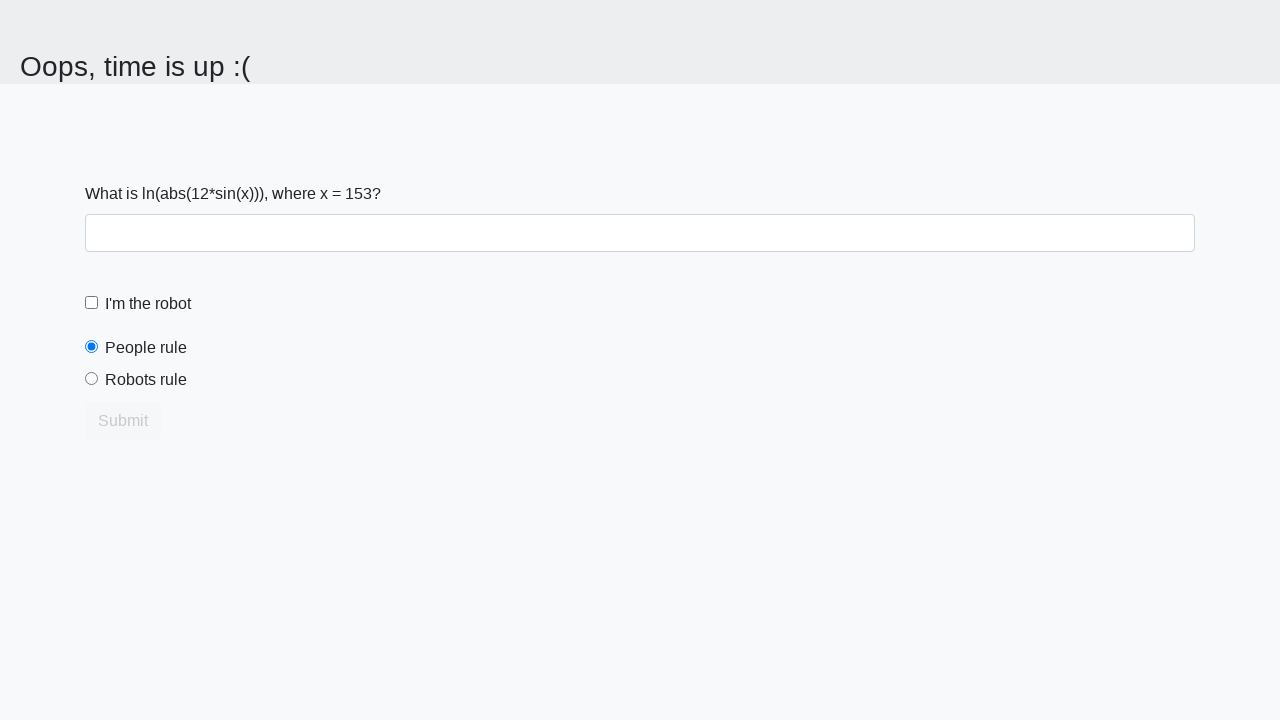

Verified submit button is disabled after 10-second timeout
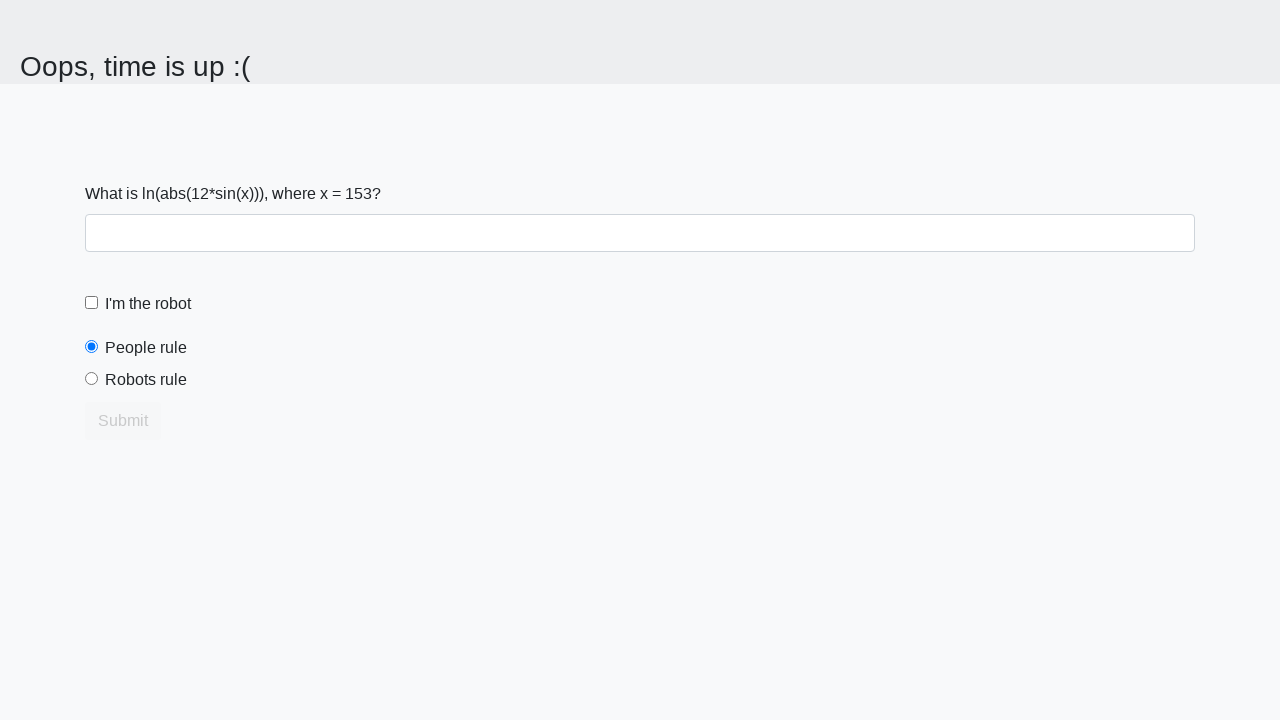

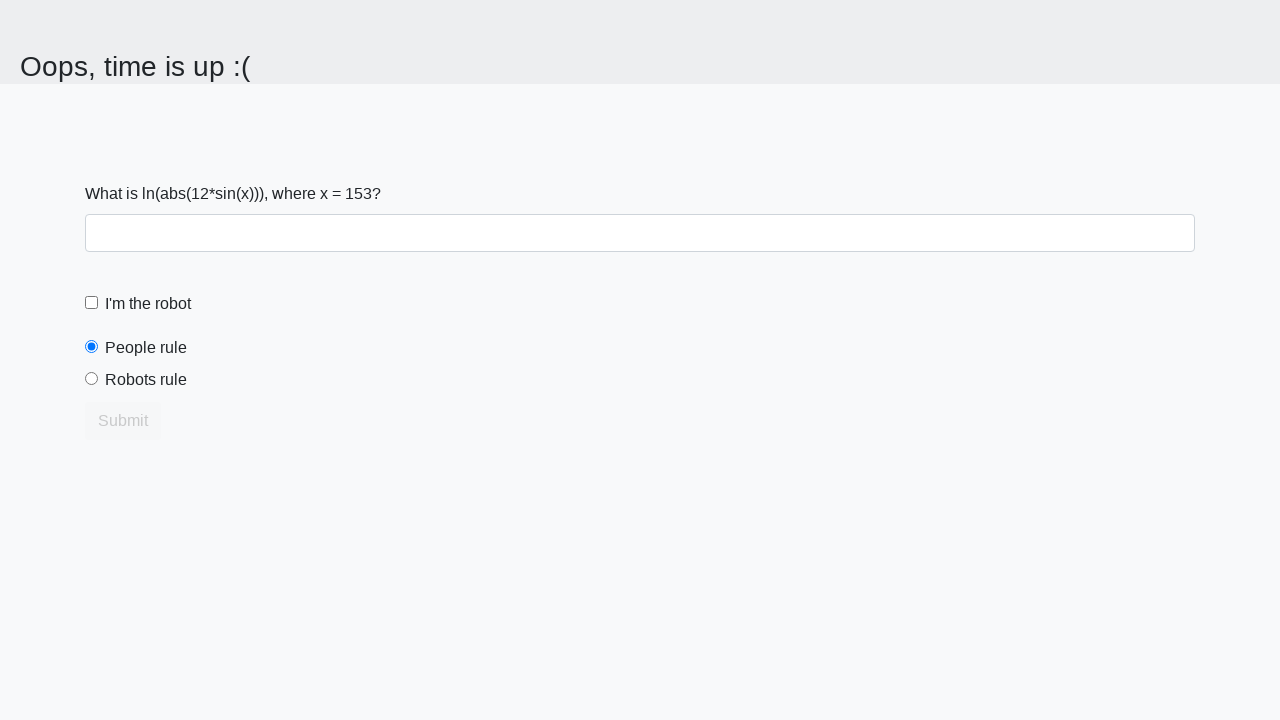